Tests the initial page load of Paris.cl homepage and waits for complete page load

Starting URL: https://www.paris.cl

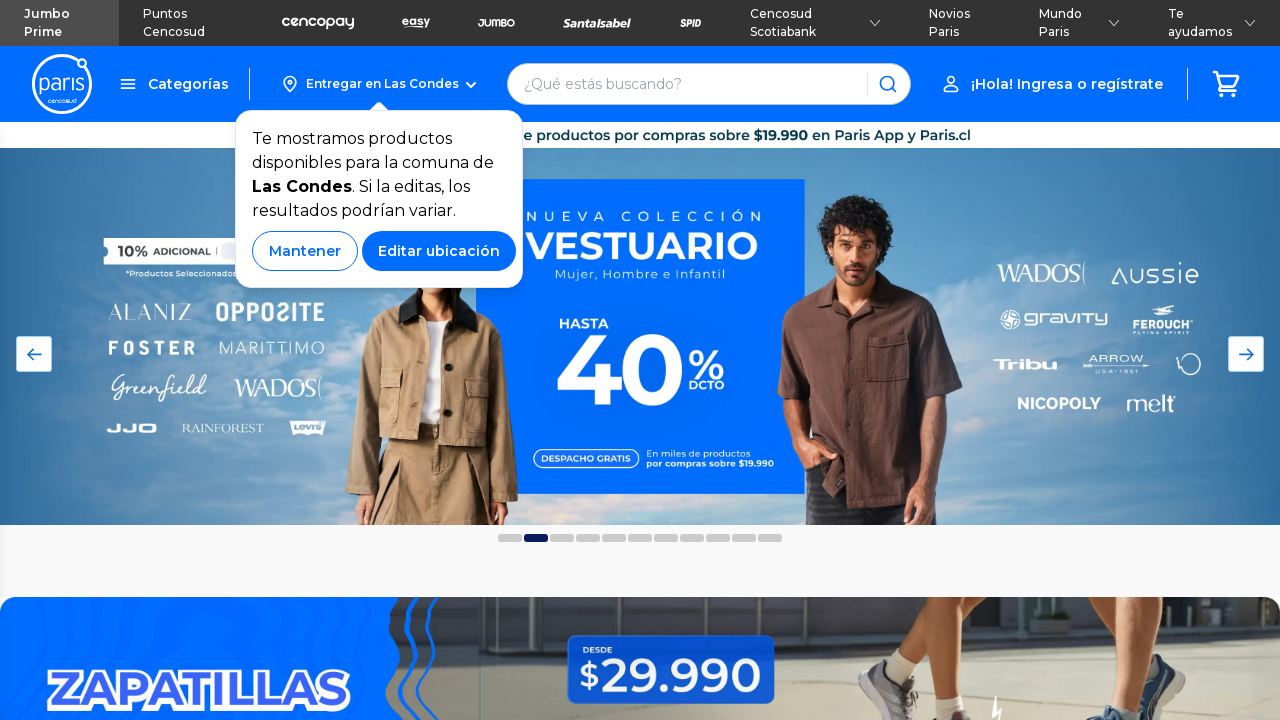

Paris.cl homepage fully loaded
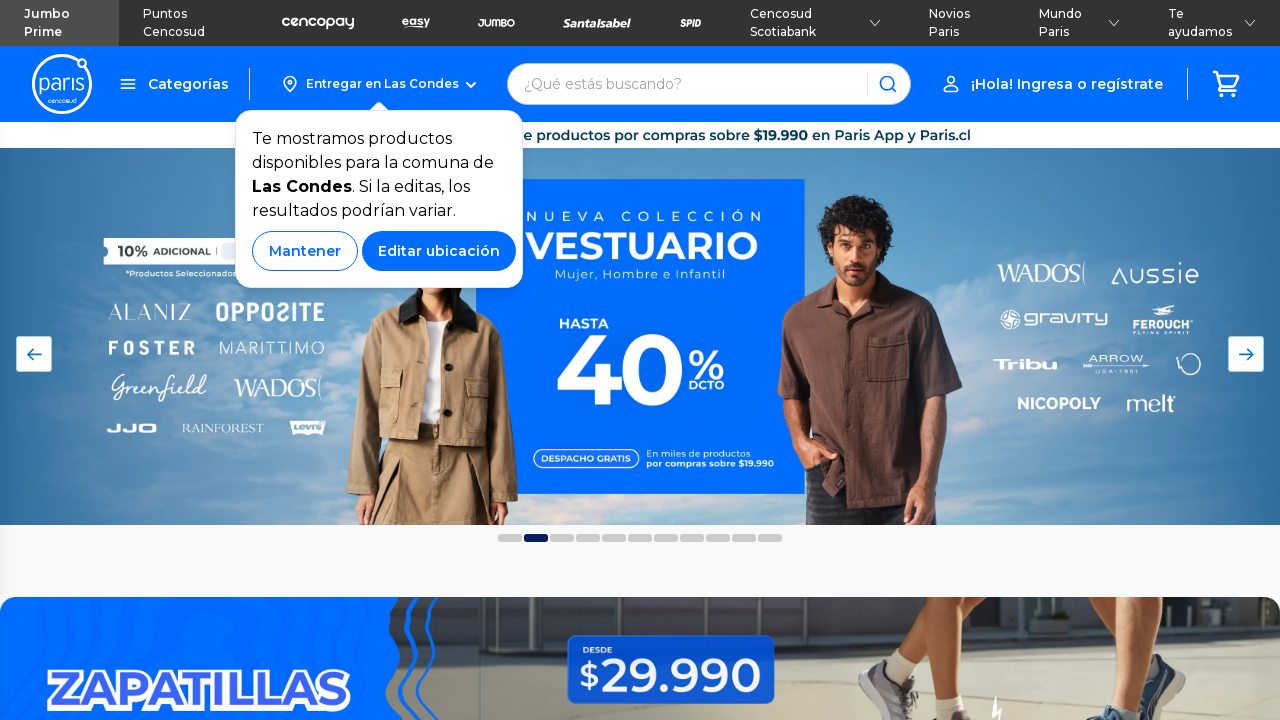

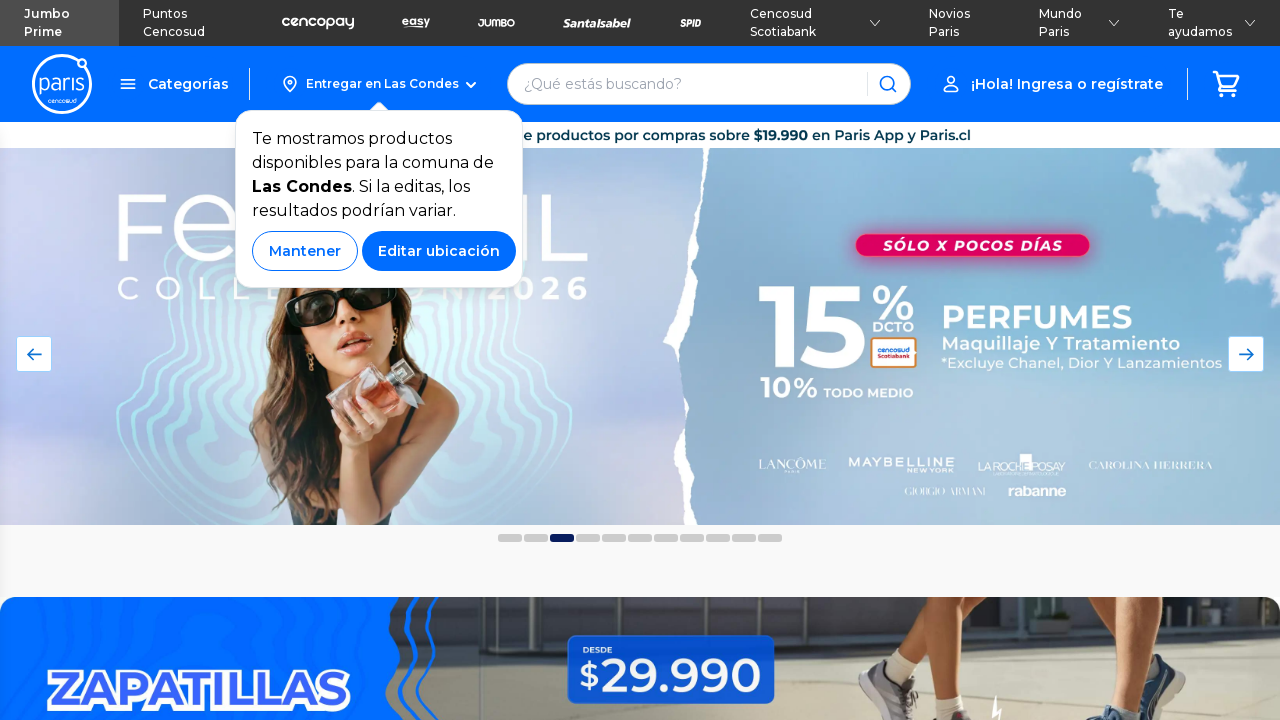